Tests that Active filter updates when a todo is completed

Starting URL: https://todomvc.com/examples/react/dist/

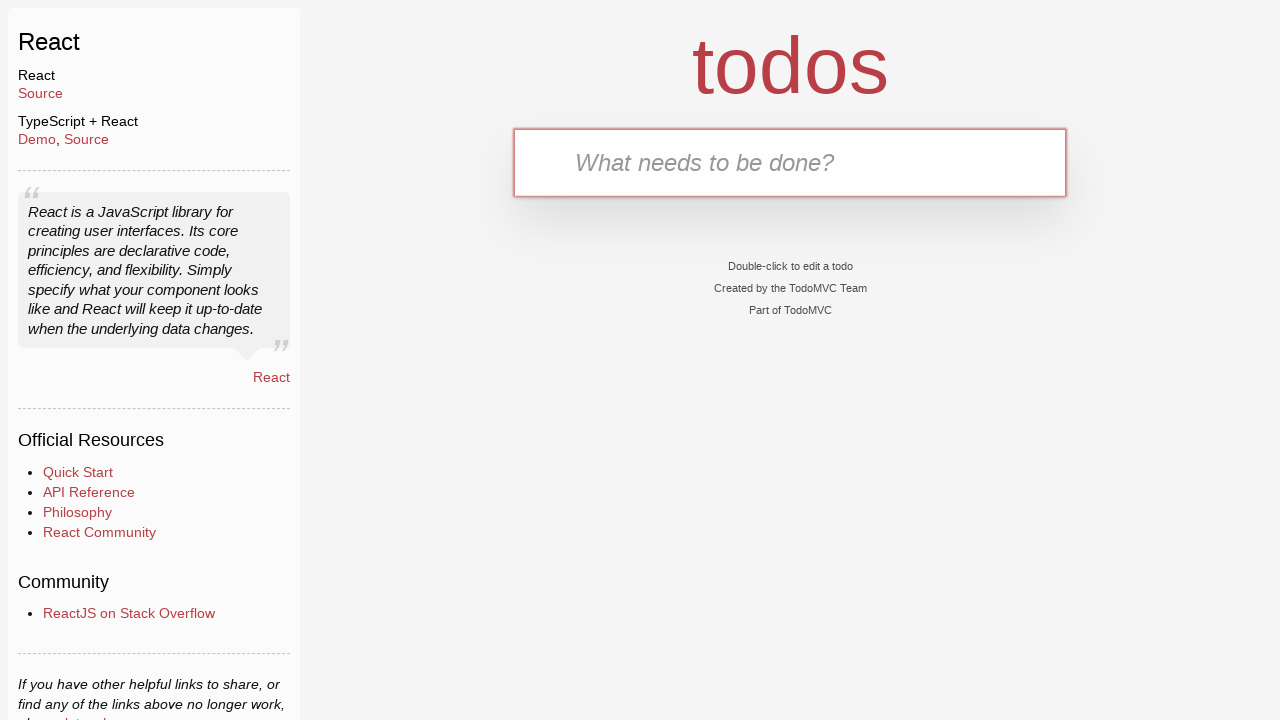

Filled text input with 'Active task 1' on internal:testid=[data-testid="text-input"s]
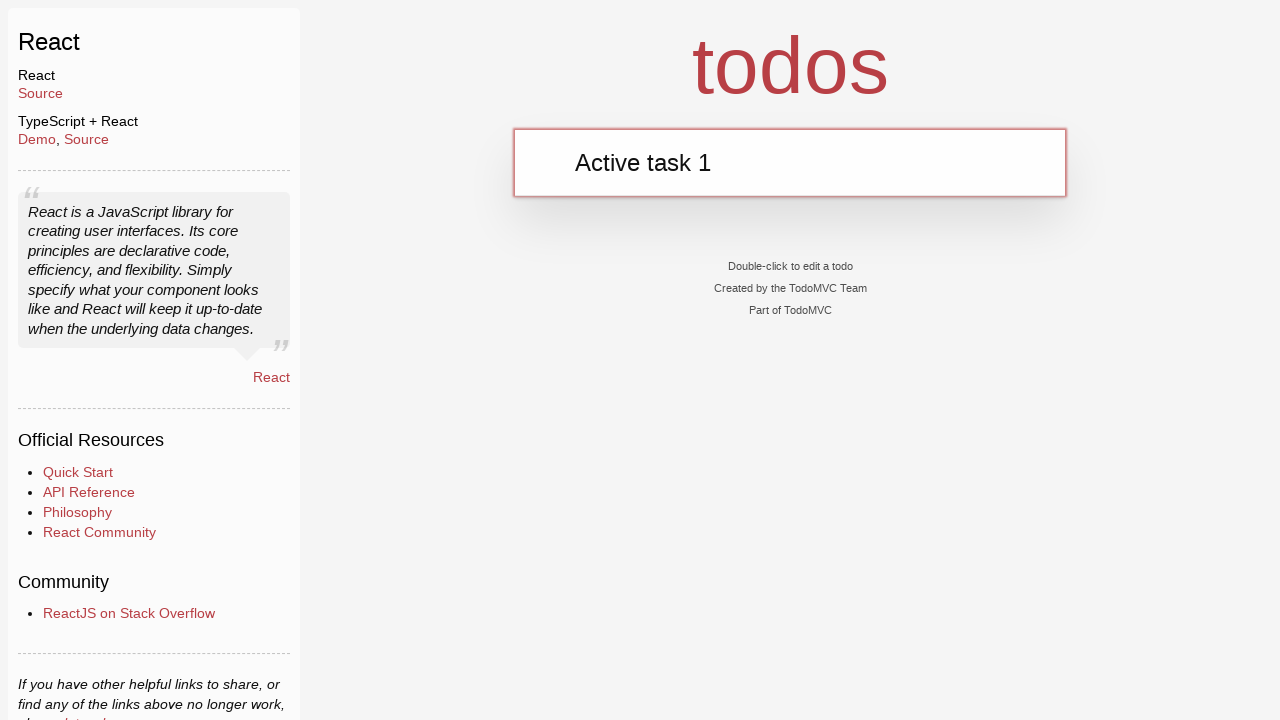

Pressed Enter to add first active task on internal:testid=[data-testid="text-input"s]
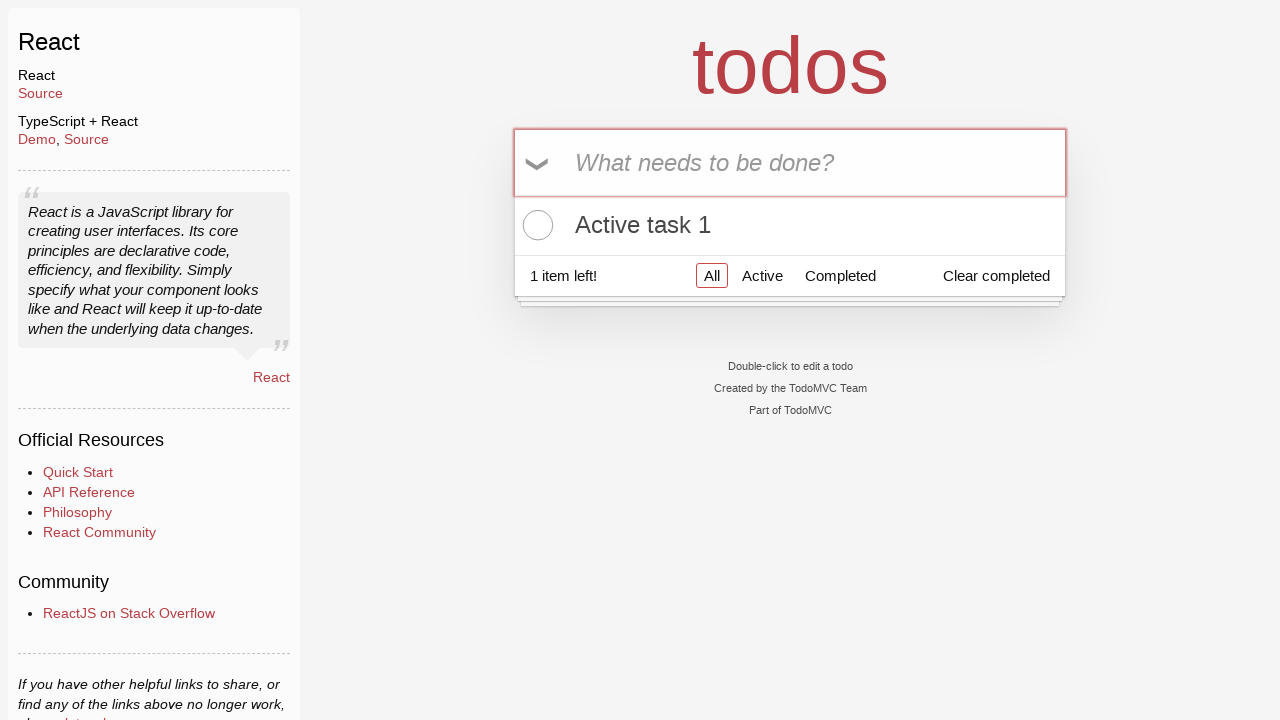

Filled text input with 'Active task 2' on internal:testid=[data-testid="text-input"s]
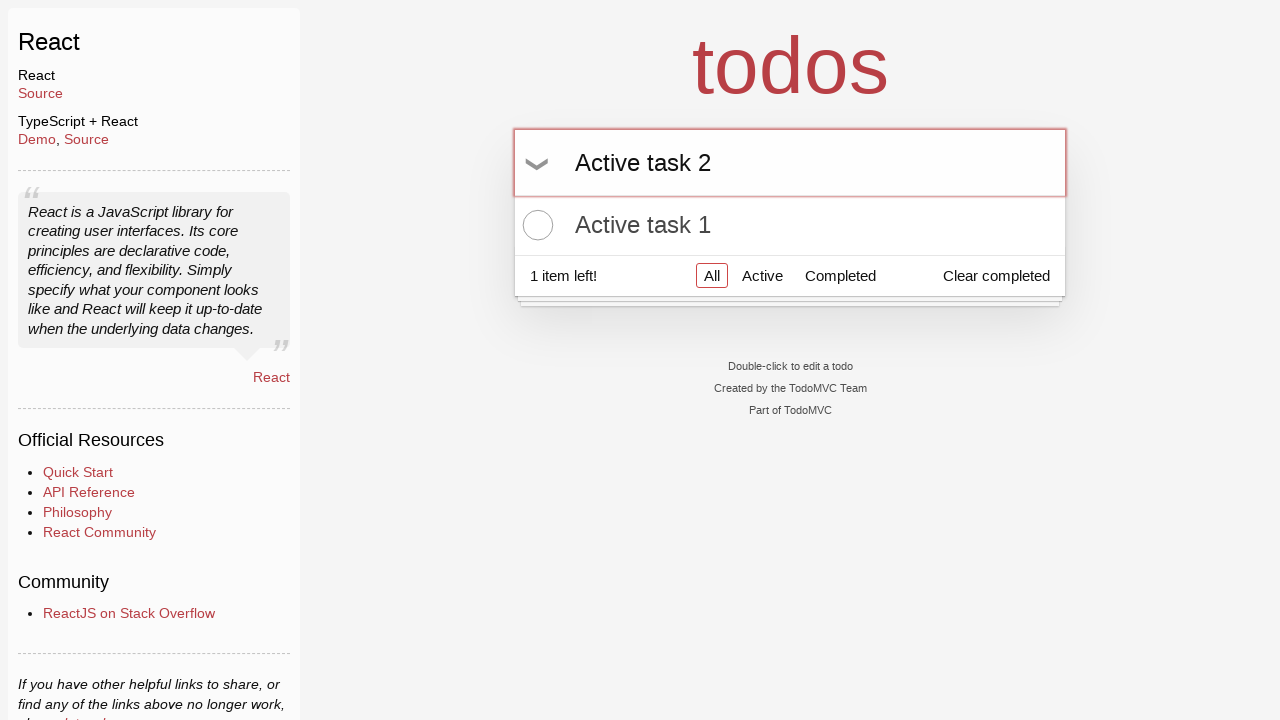

Pressed Enter to add second active task on internal:testid=[data-testid="text-input"s]
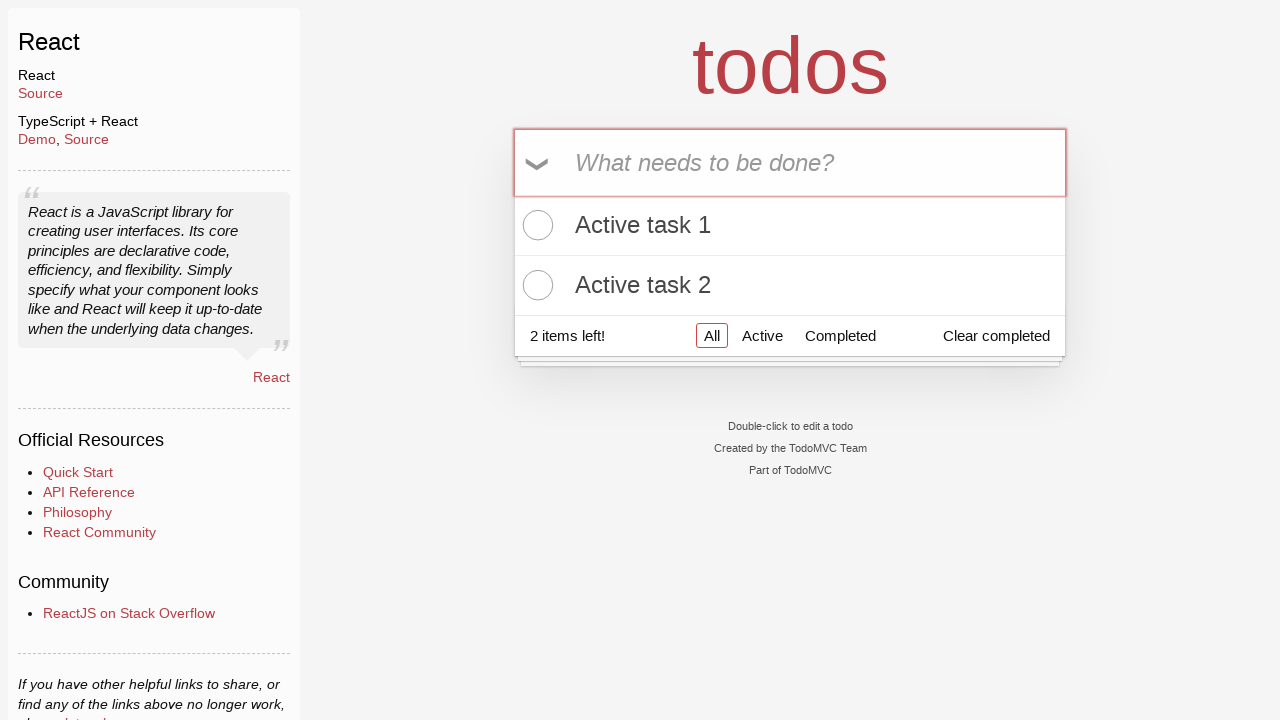

Filled text input with 'Completed task 1' on internal:testid=[data-testid="text-input"s]
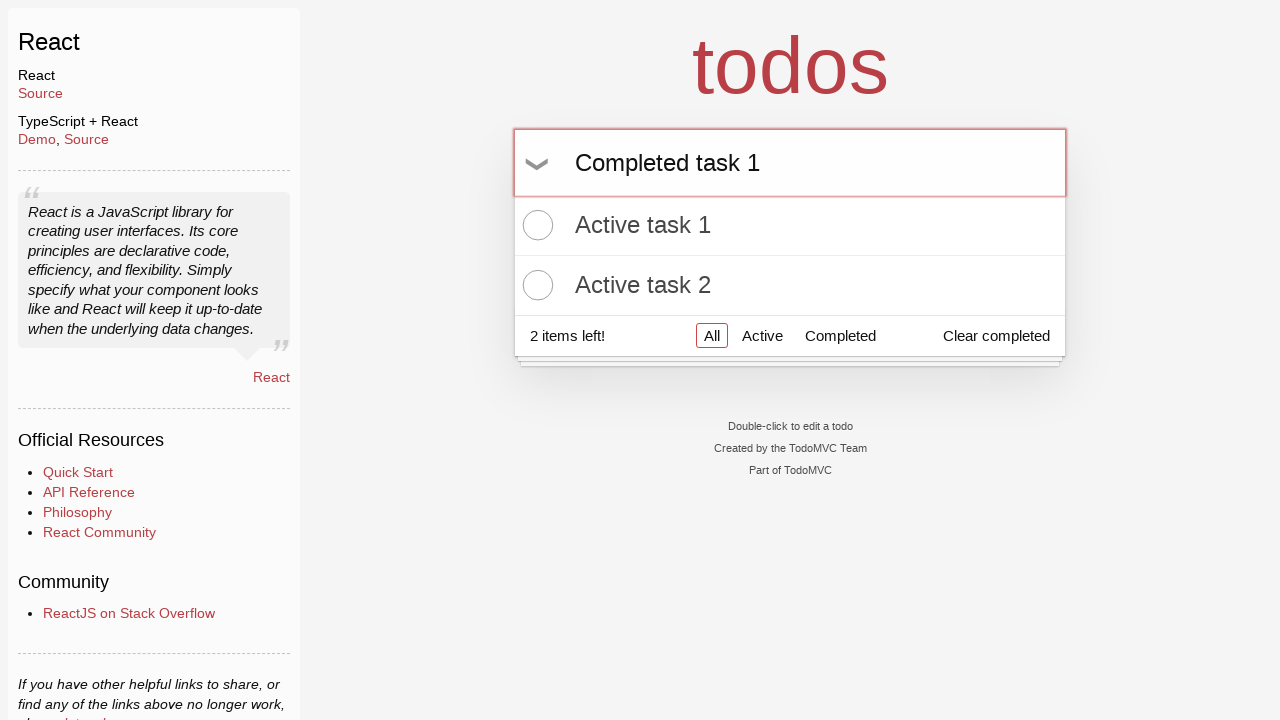

Pressed Enter to add first completed task on internal:testid=[data-testid="text-input"s]
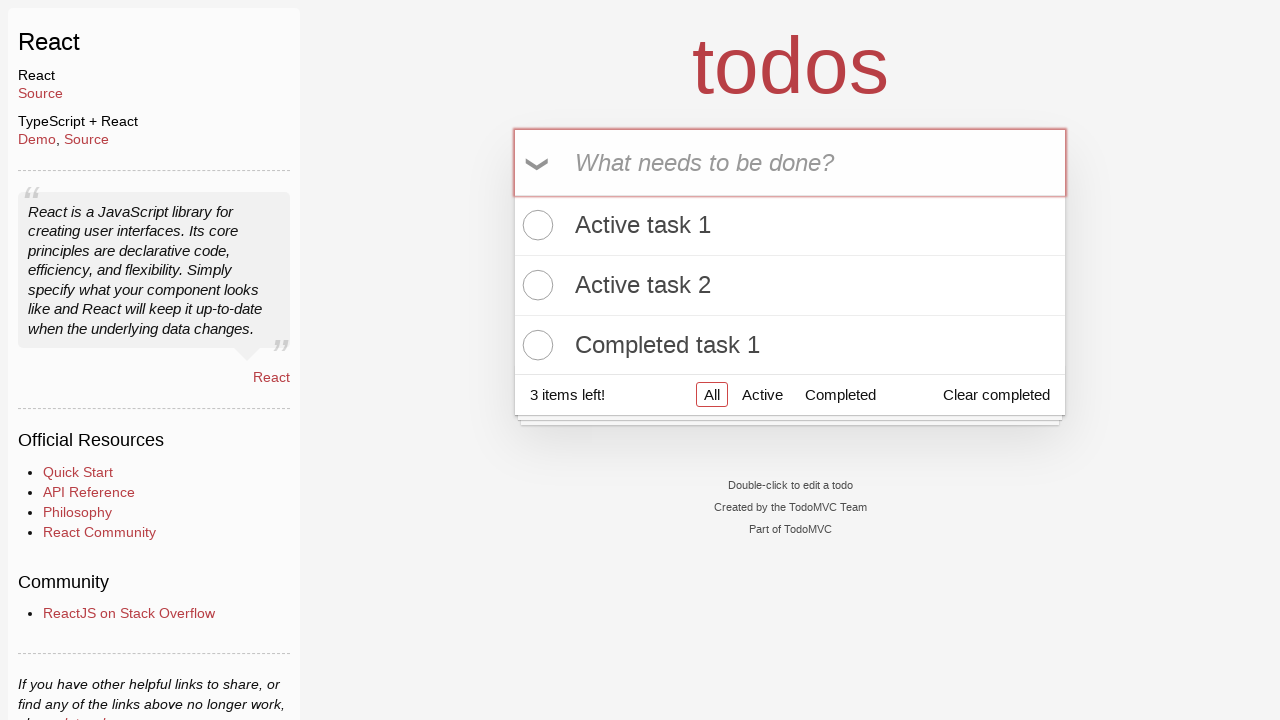

Filled text input with 'Completed task 2' on internal:testid=[data-testid="text-input"s]
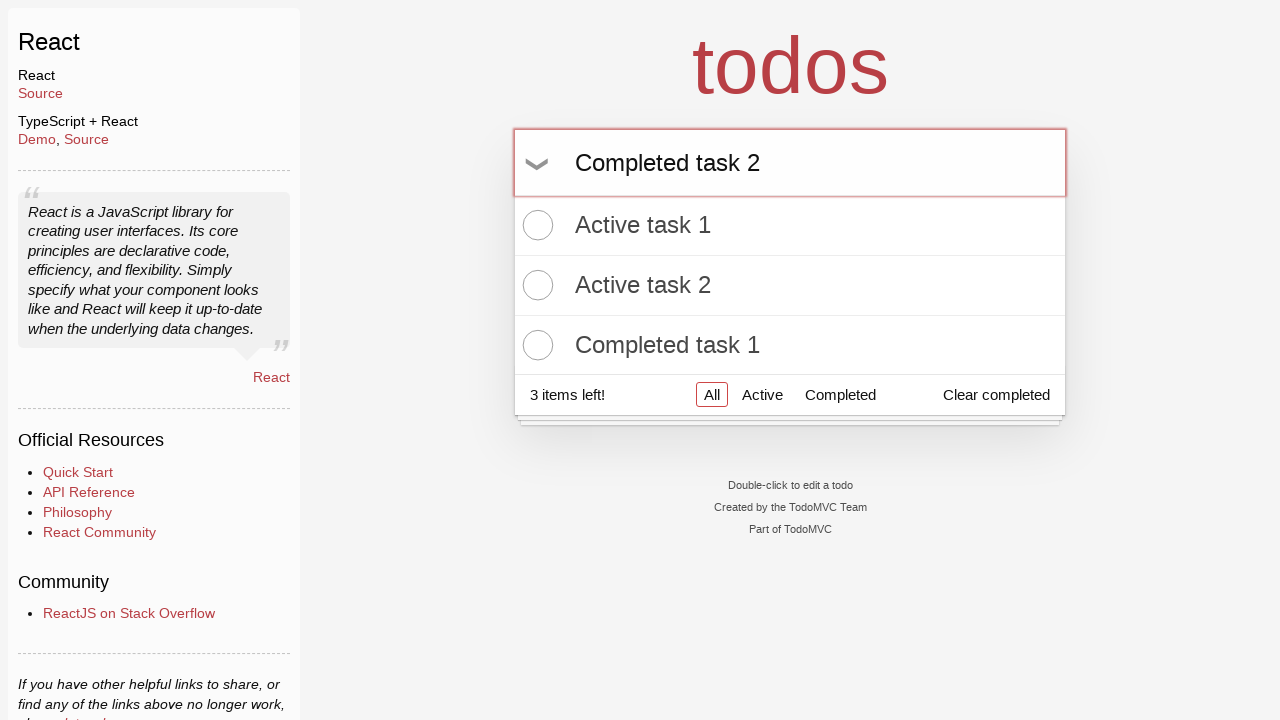

Pressed Enter to add second completed task on internal:testid=[data-testid="text-input"s]
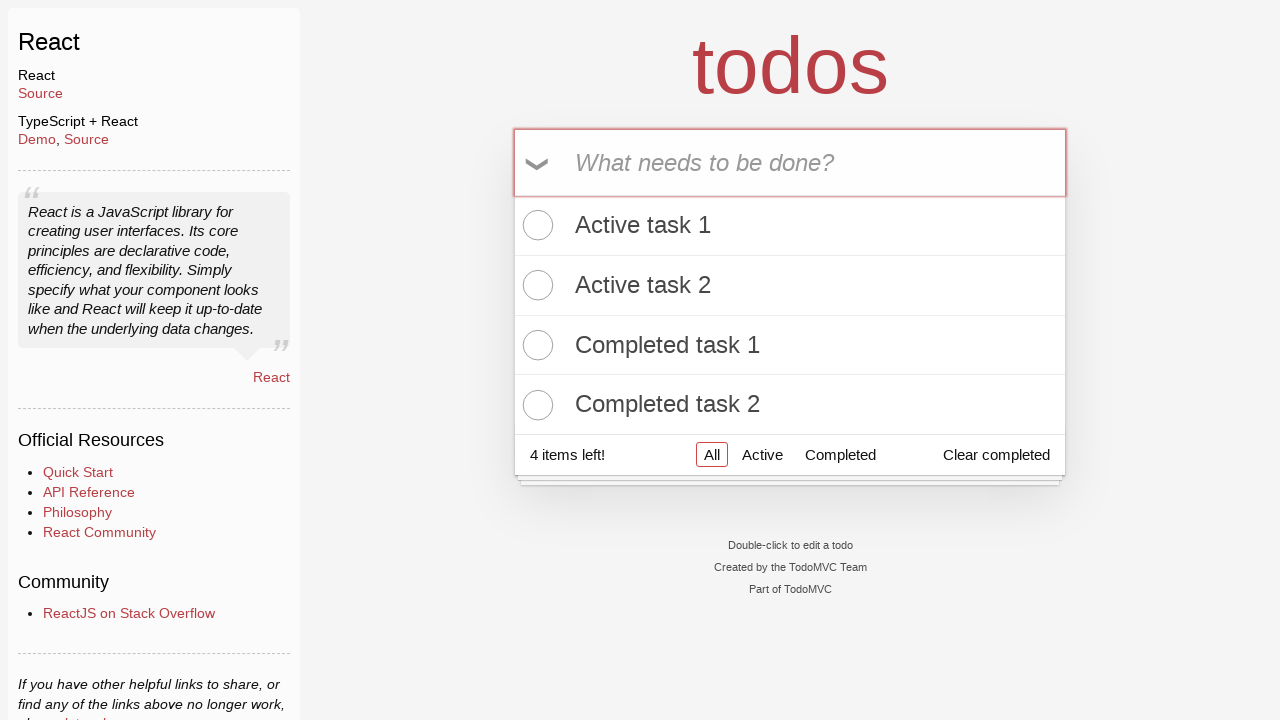

Clicked toggle to mark 'Completed task 1' as completed at (535, 345) on internal:role=listitem >> internal:has-text="Completed task 1"i >> internal:test
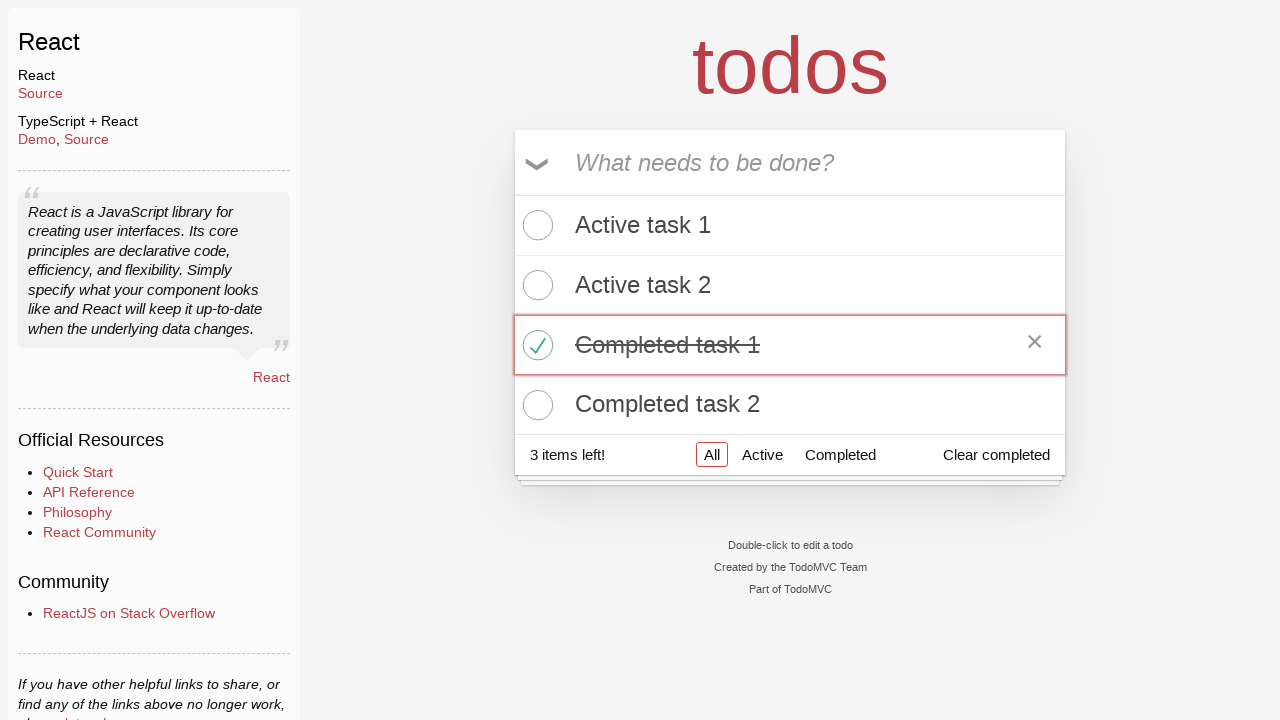

Clicked toggle to mark 'Completed task 2' as completed at (535, 405) on internal:role=listitem >> internal:has-text="Completed task 2"i >> internal:test
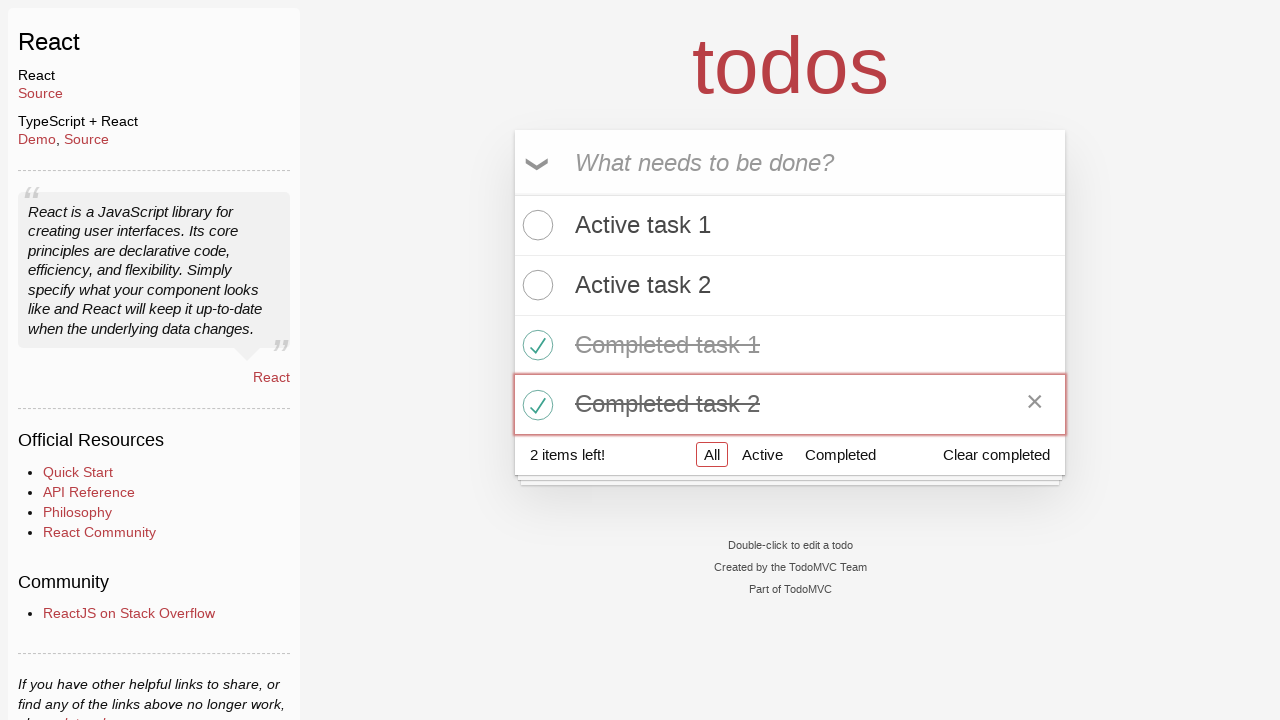

Clicked Active filter to show only active todos at (762, 455) on internal:role=link[name="Active"i]
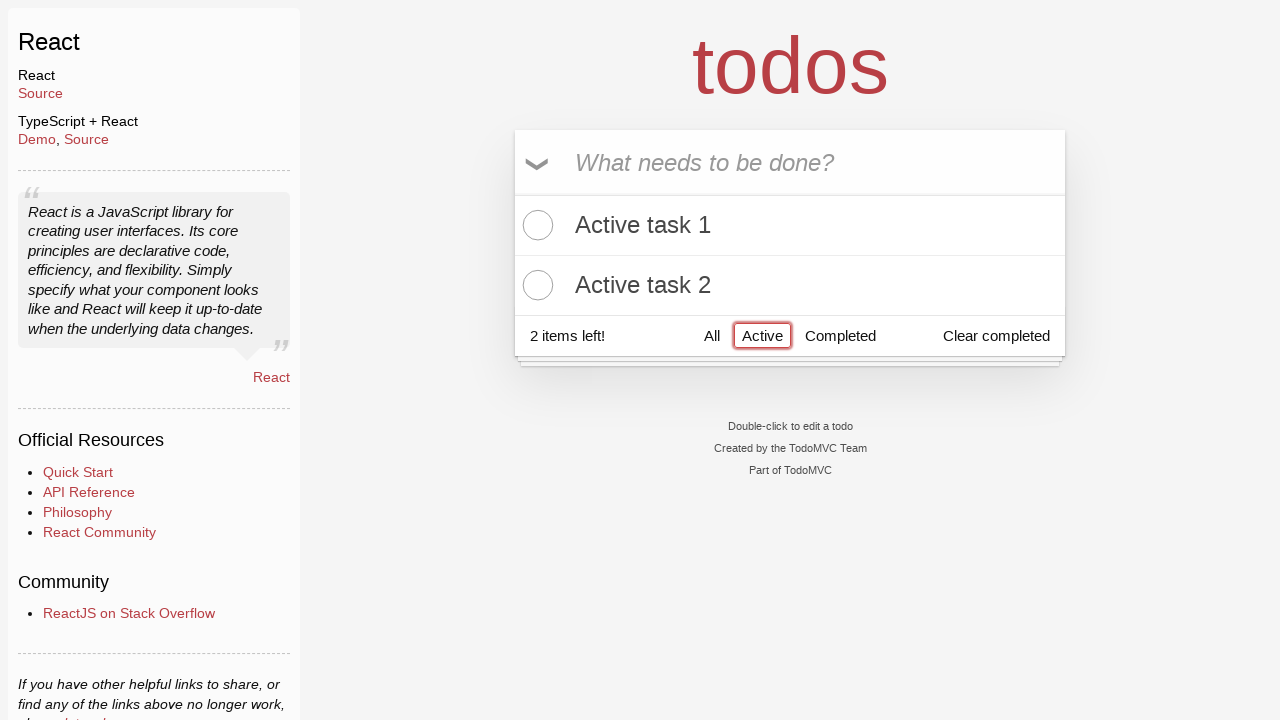

Clicked toggle to mark 'Active task 1' as completed at (535, 225) on internal:role=listitem >> internal:has-text="Active task 1"i >> internal:testid=
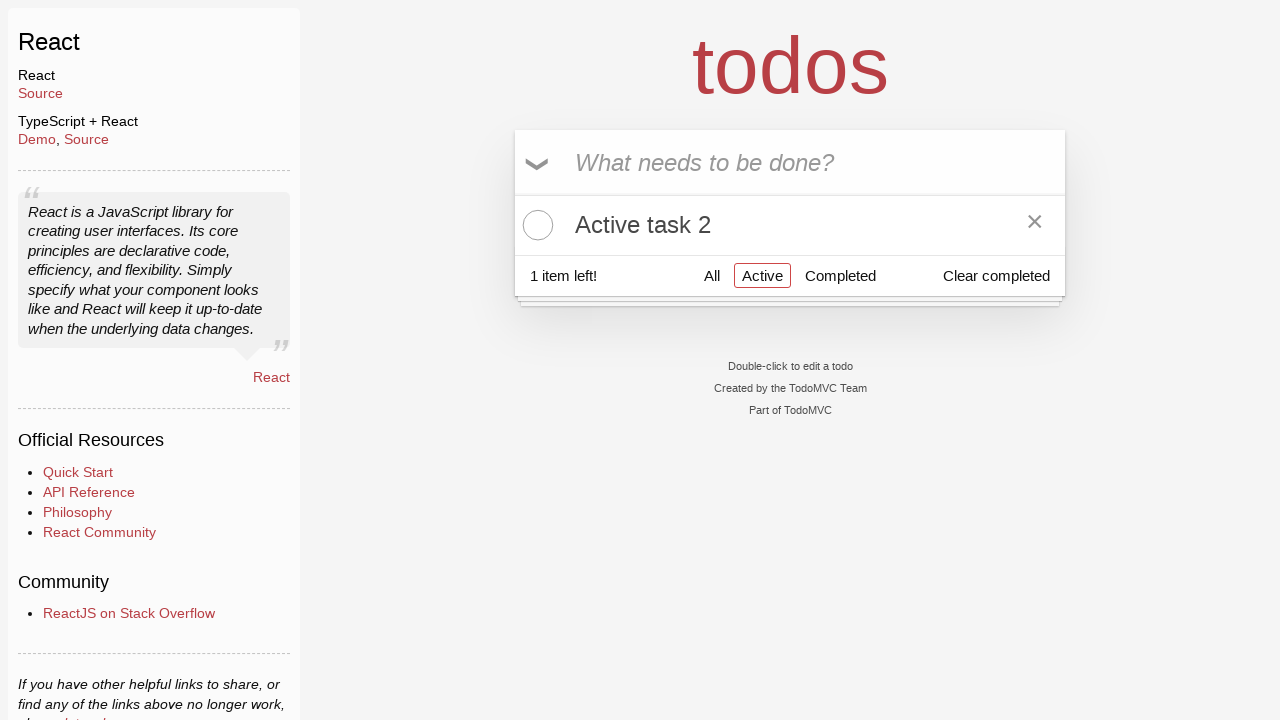

Verified that only 1 active todo remains visible after completing a task
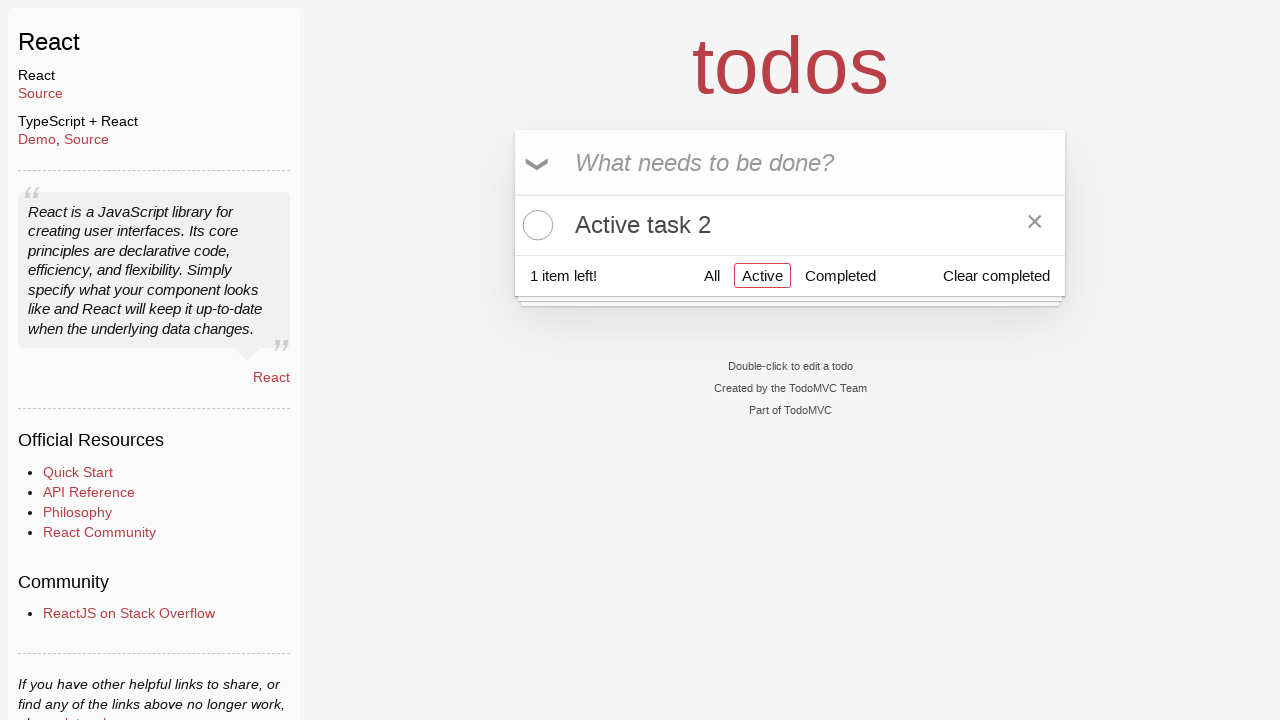

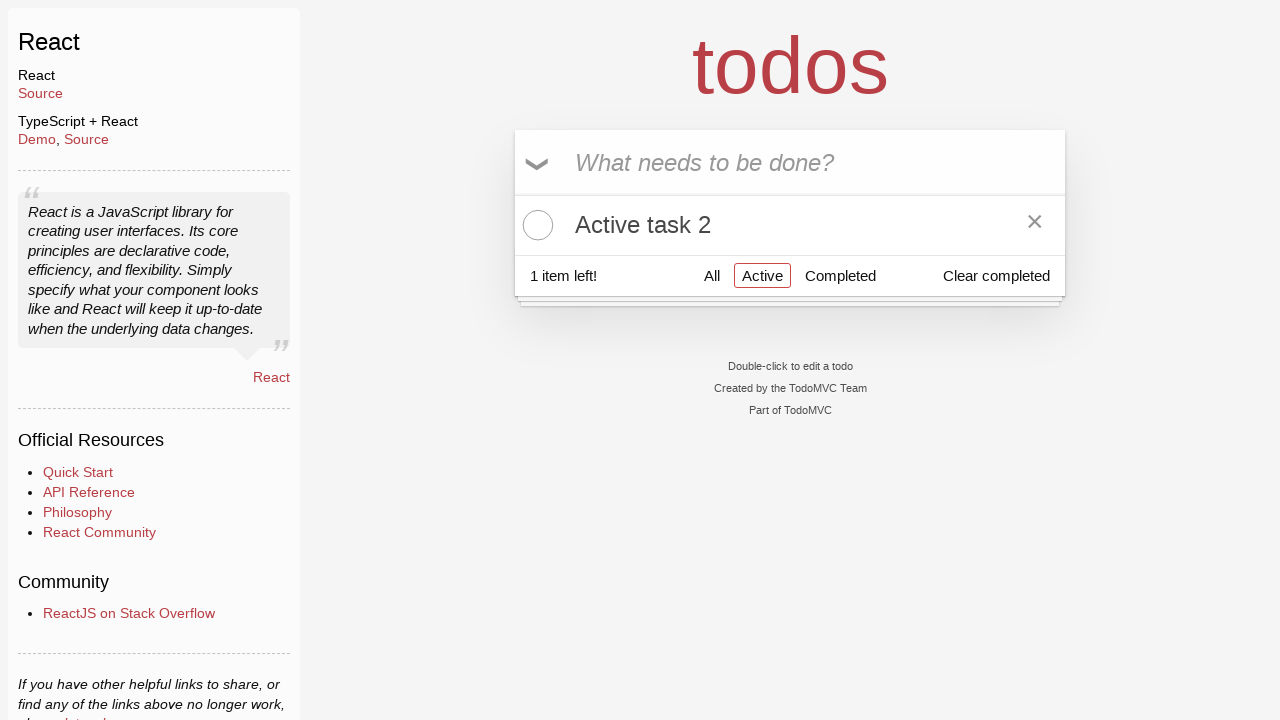